Tests an online addition calculator by finding input fields with class "regfont" and filling them with incrementing values (10, 11, 12, etc.)

Starting URL: https://www.marshu.com/articles/calculate-addition-calculator-add-two-numbers.php

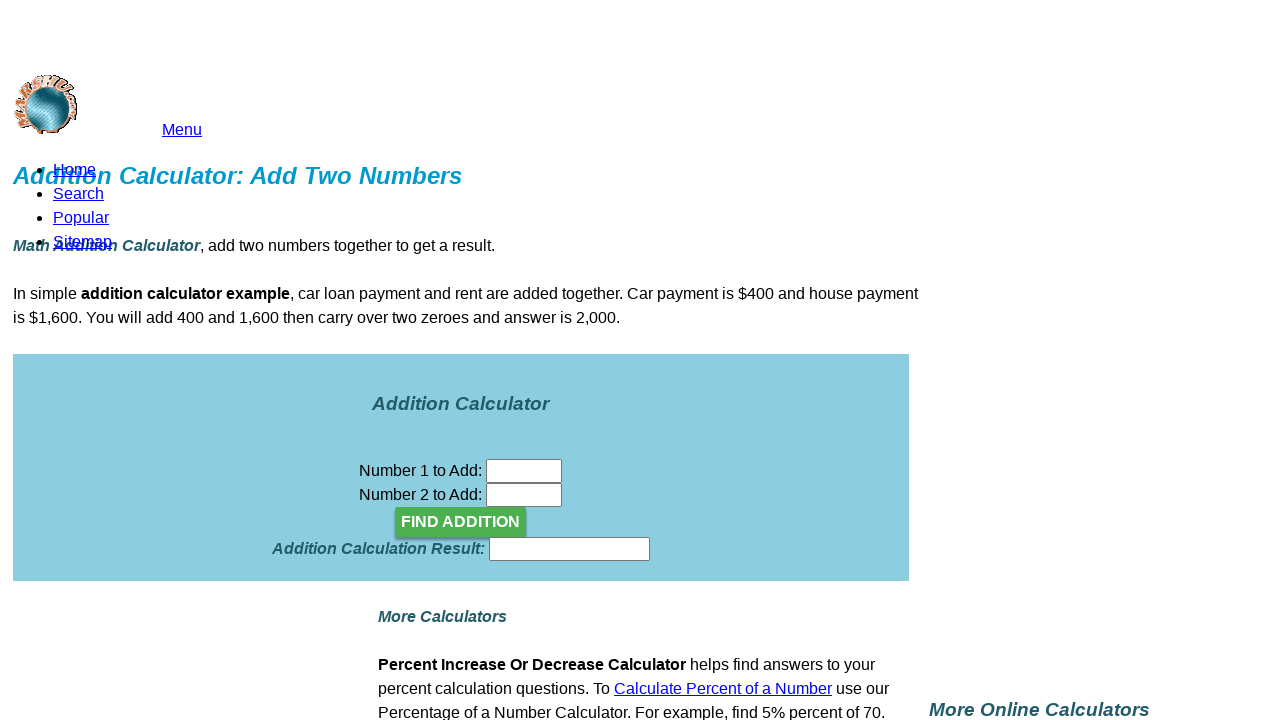

Waited for calculator input fields with class 'regfont' to load
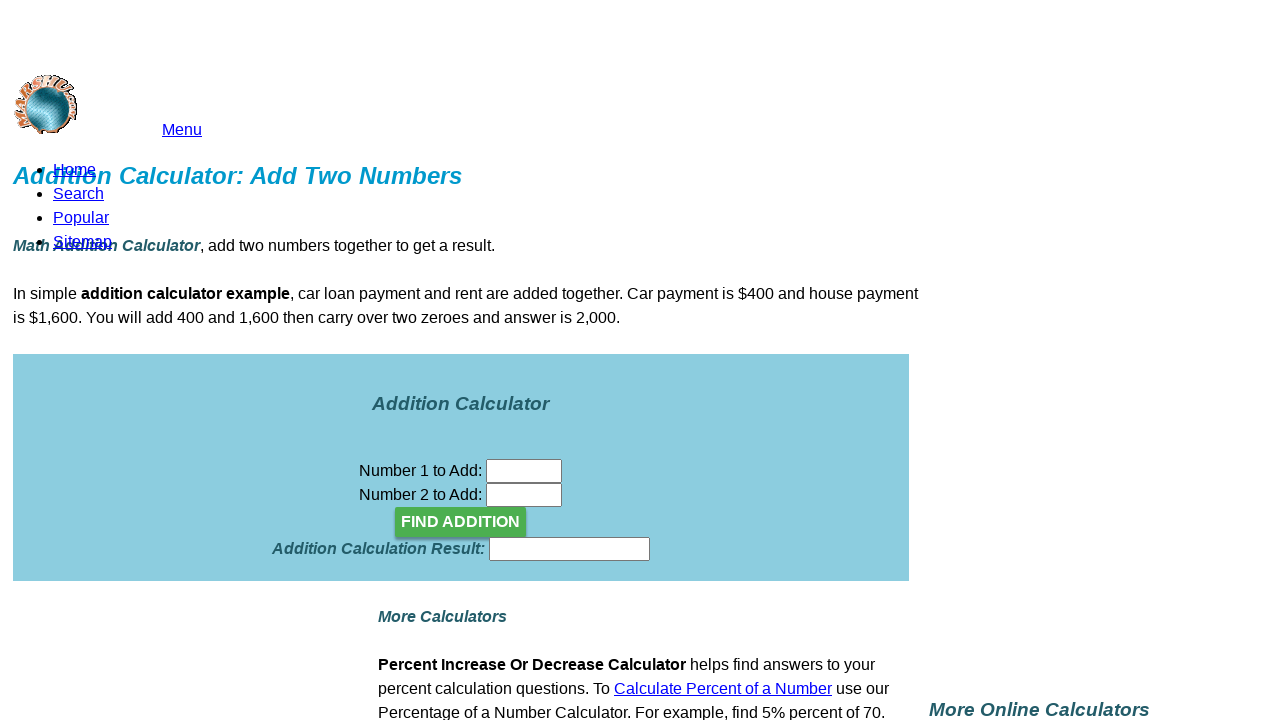

Located all input elements with class 'regfont'
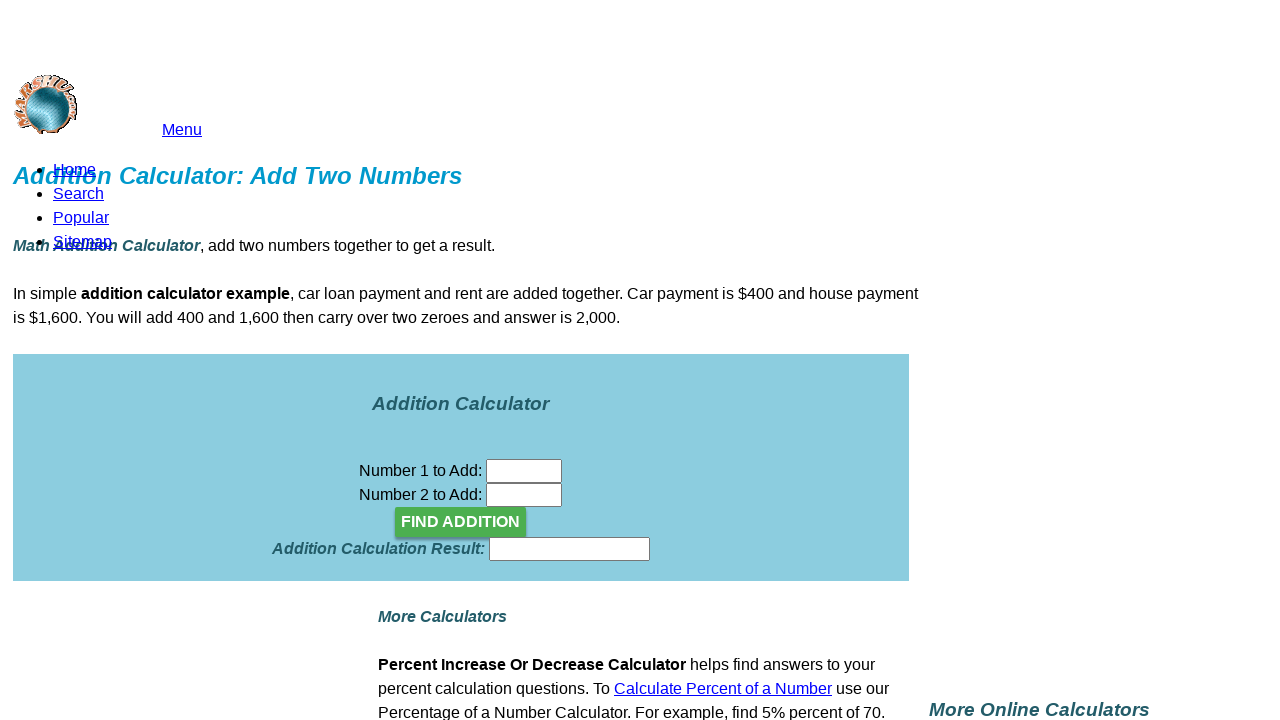

Filled input field with value '10' on .regfont >> nth=0
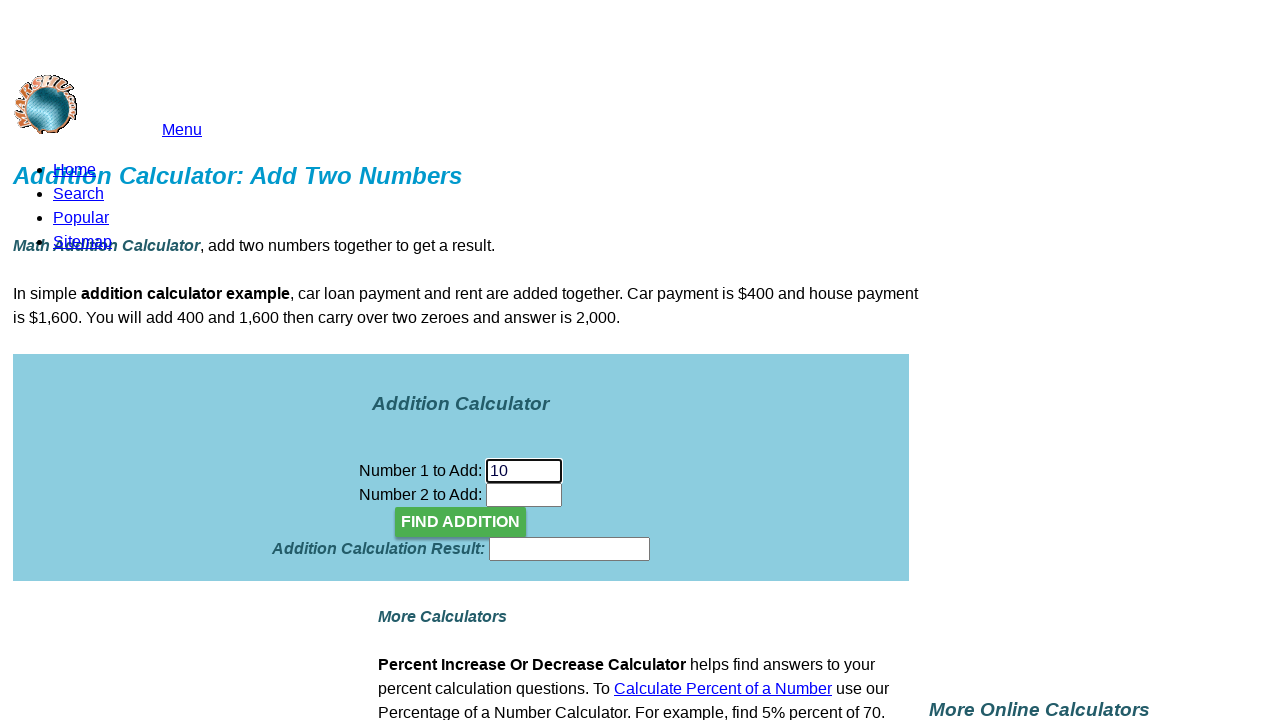

Filled input field with value '11' on .regfont >> nth=1
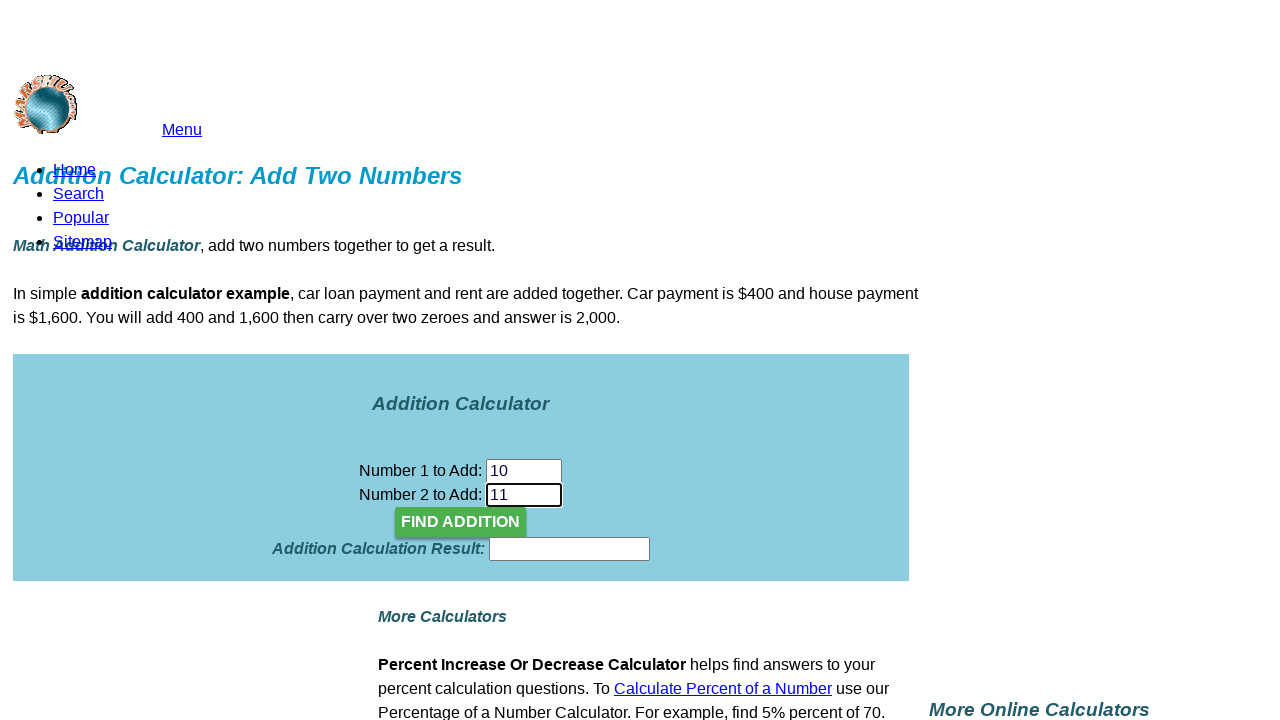

Filled input field with value '12' on .regfont >> nth=2
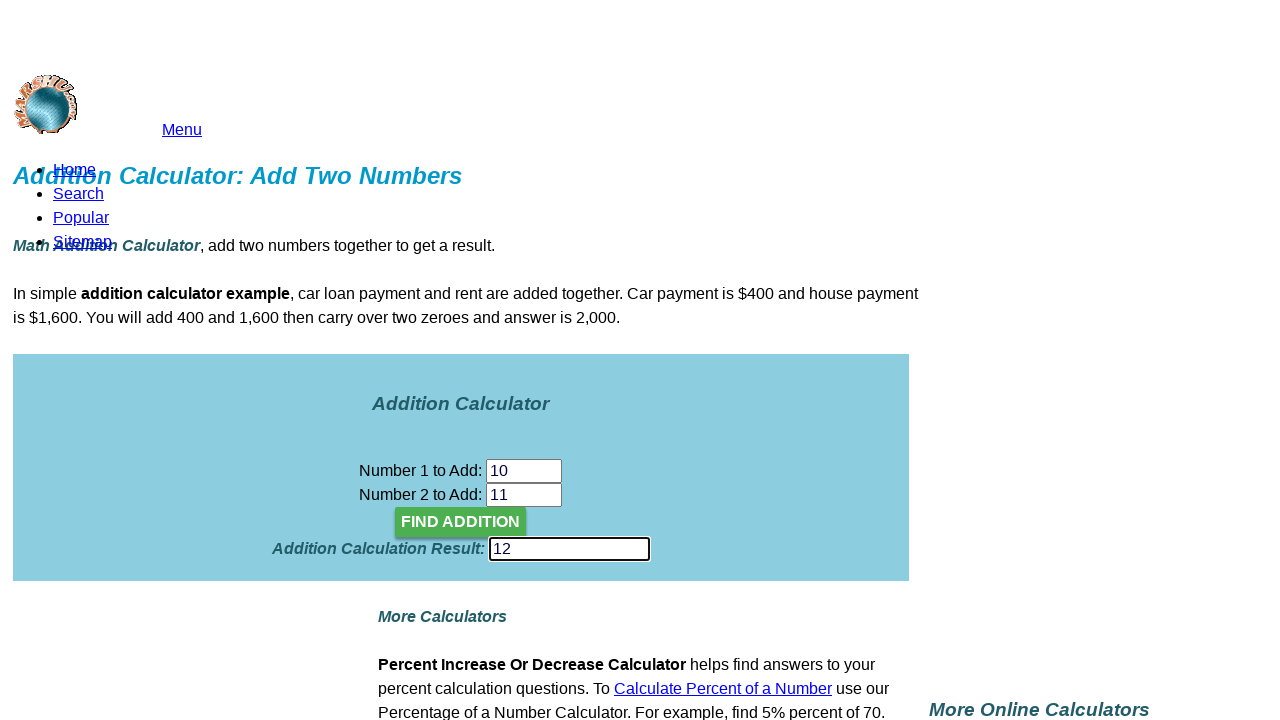

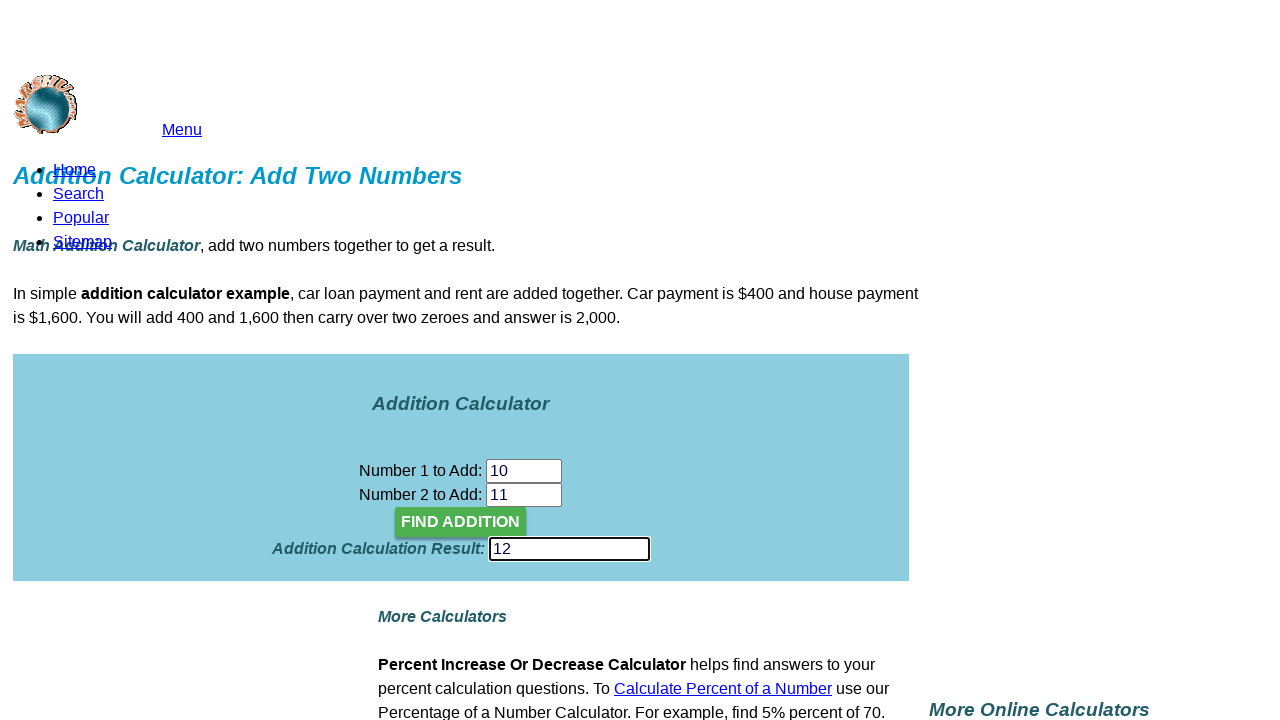